Tests window handling functionality by clicking a button that opens new windows and waiting for multiple windows to appear

Starting URL: https://www.leafground.com/window.xhtml

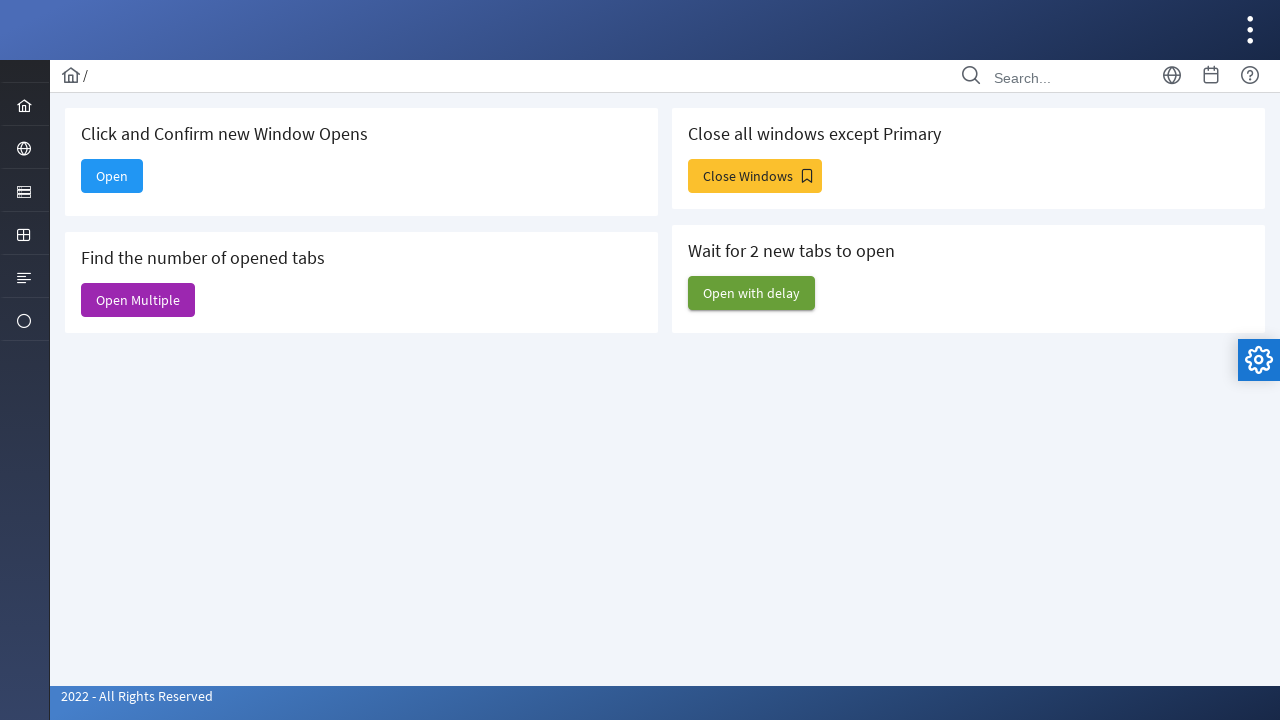

Clicked button to open new windows at (752, 293) on xpath=//button[@class='ui-button ui-widget ui-state-default ui-corner-all ui-but
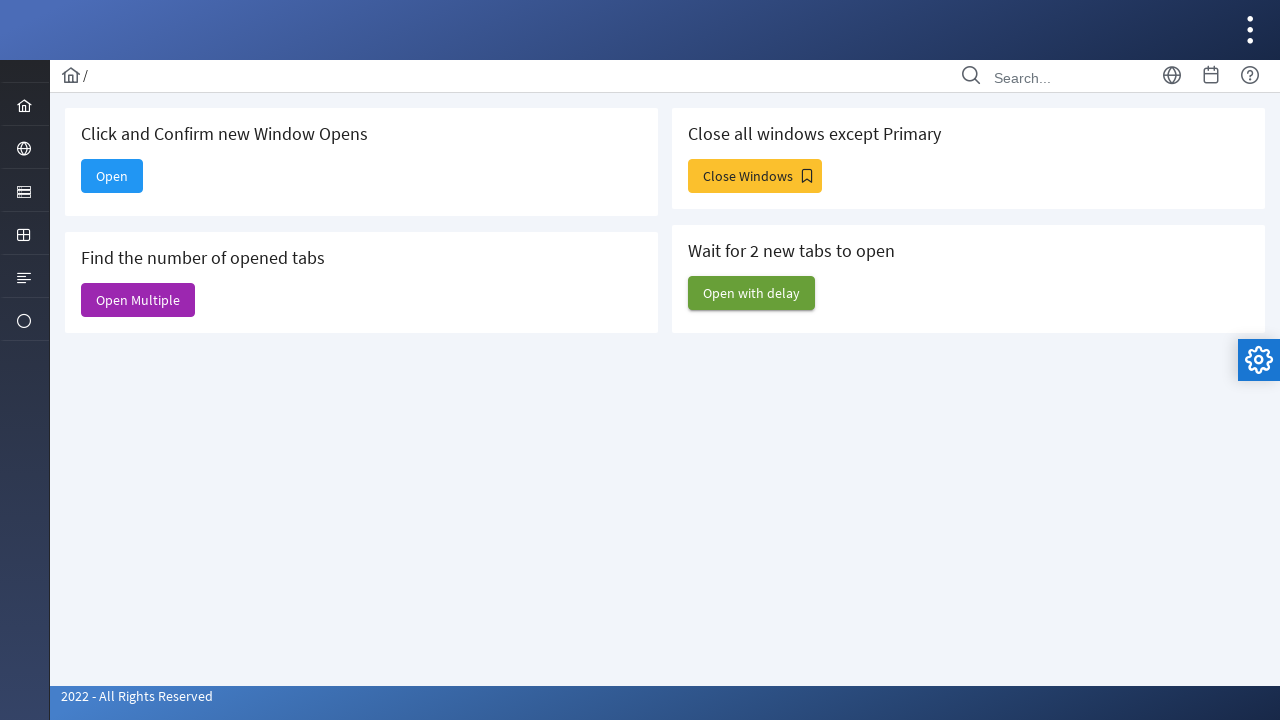

Waited 1000ms for windows to open
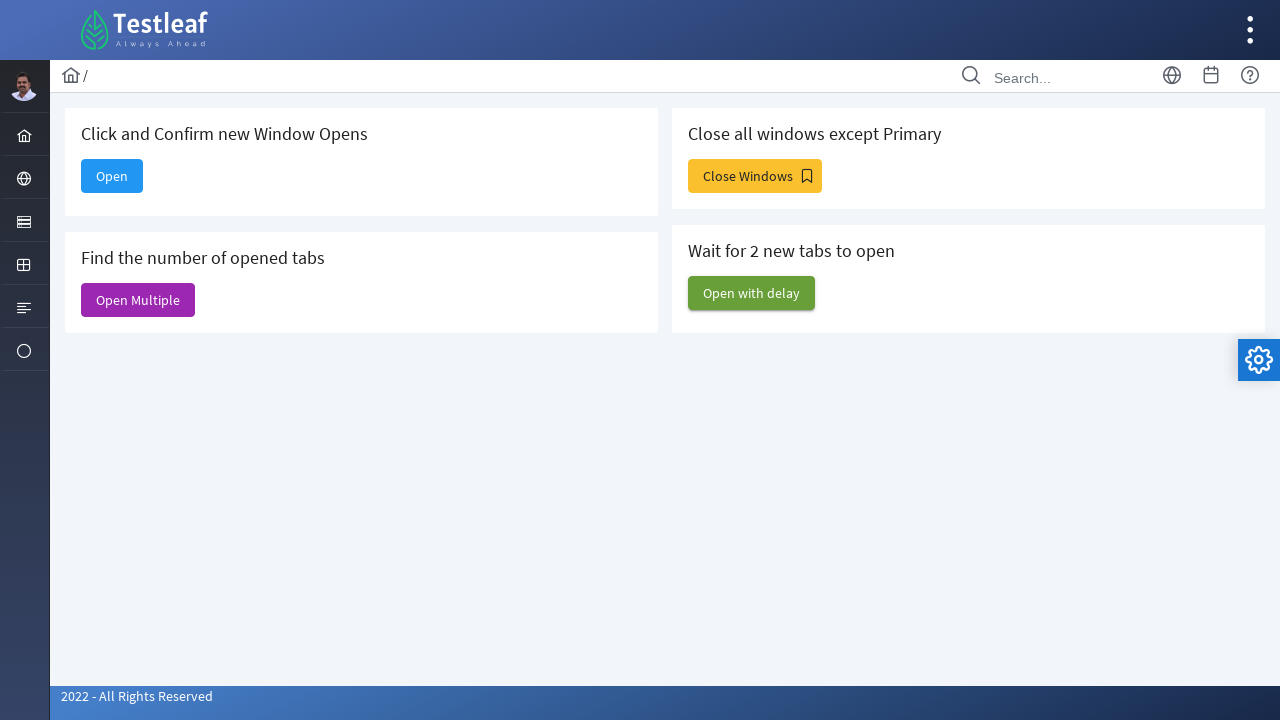

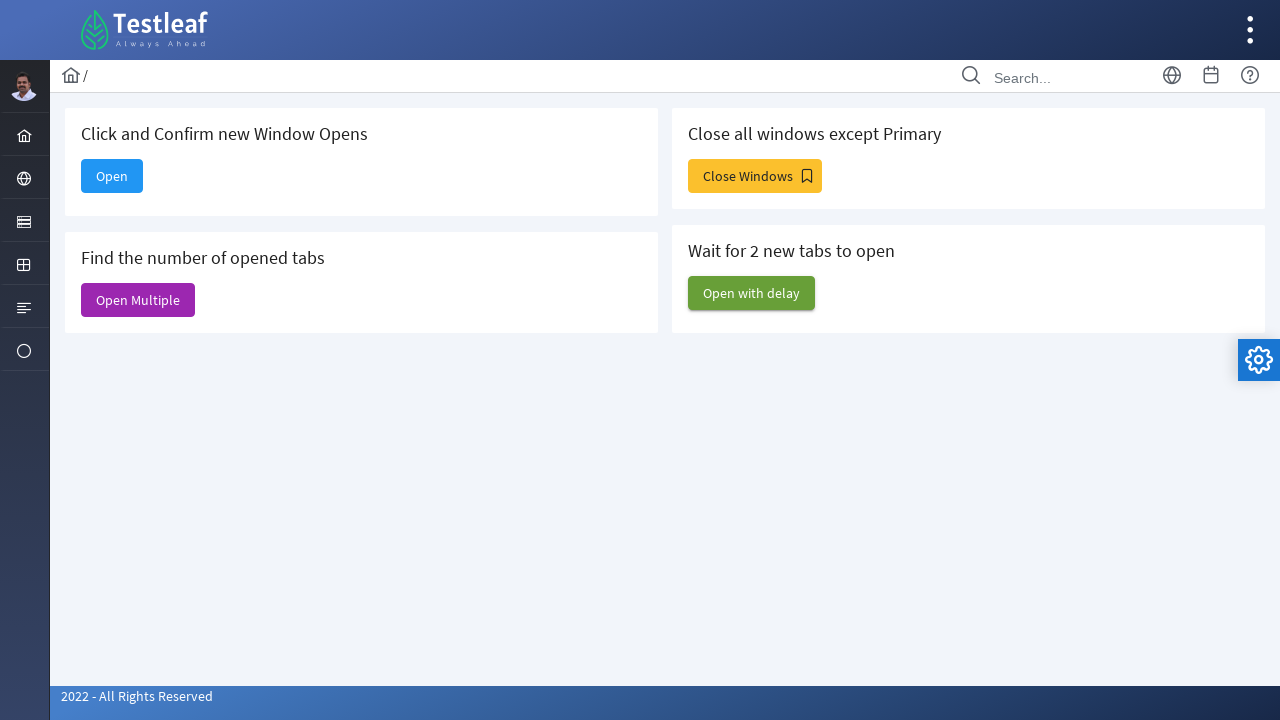